Negative test on Canadian Tesla site that enters an invalid phone number with incorrect area code to verify phone validation.

Starting URL: https://www.tesla.com/en_ca/we-robot

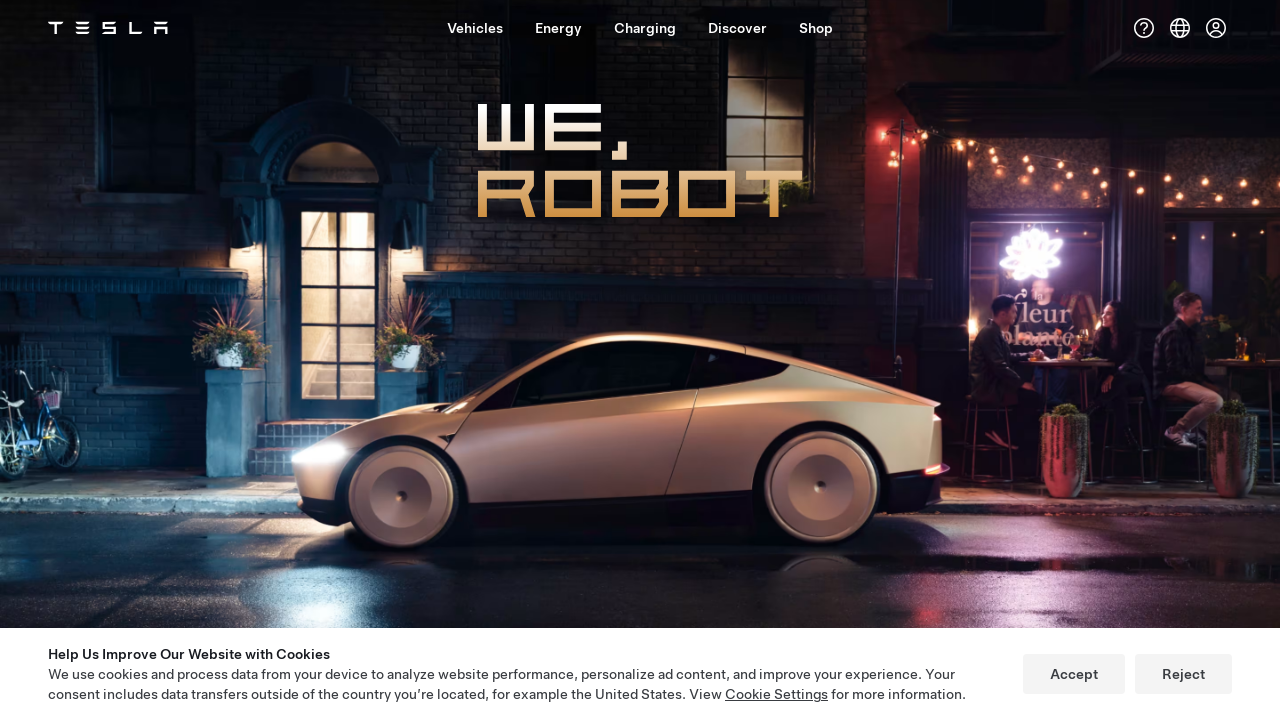

Pressed Escape to close any overlay
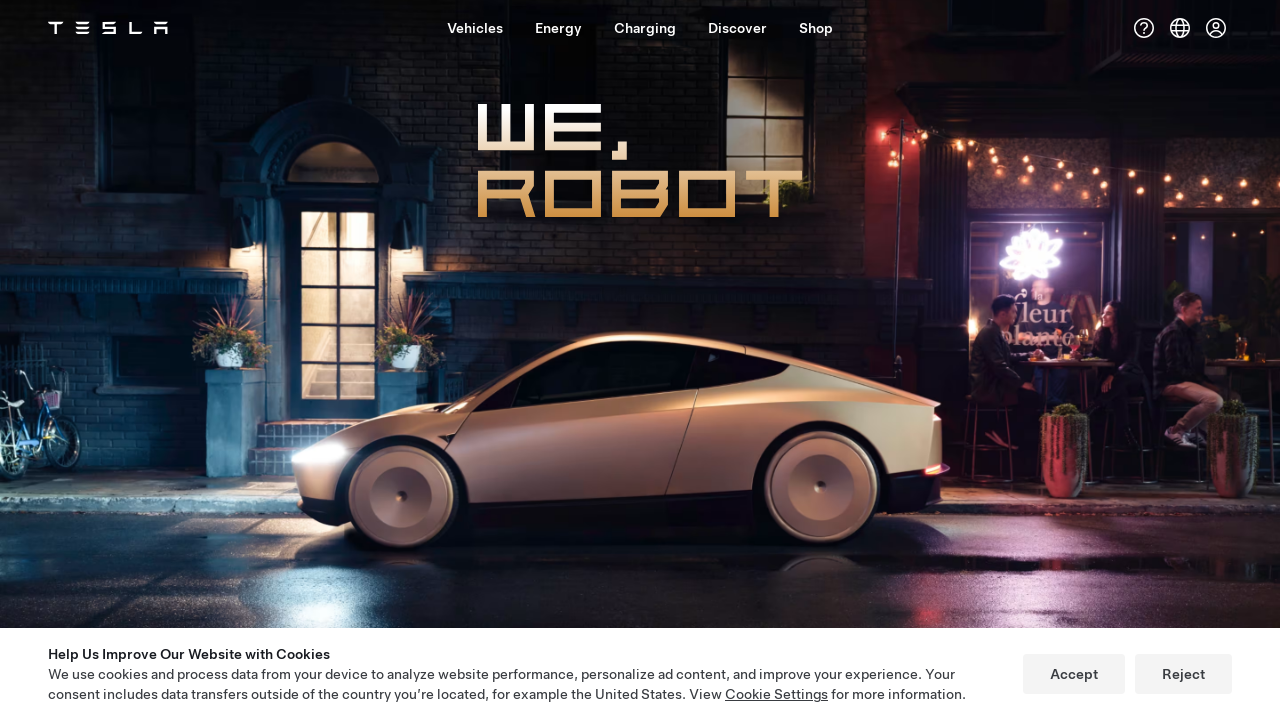

Scrolled to form section at coordinates (214, 4760)
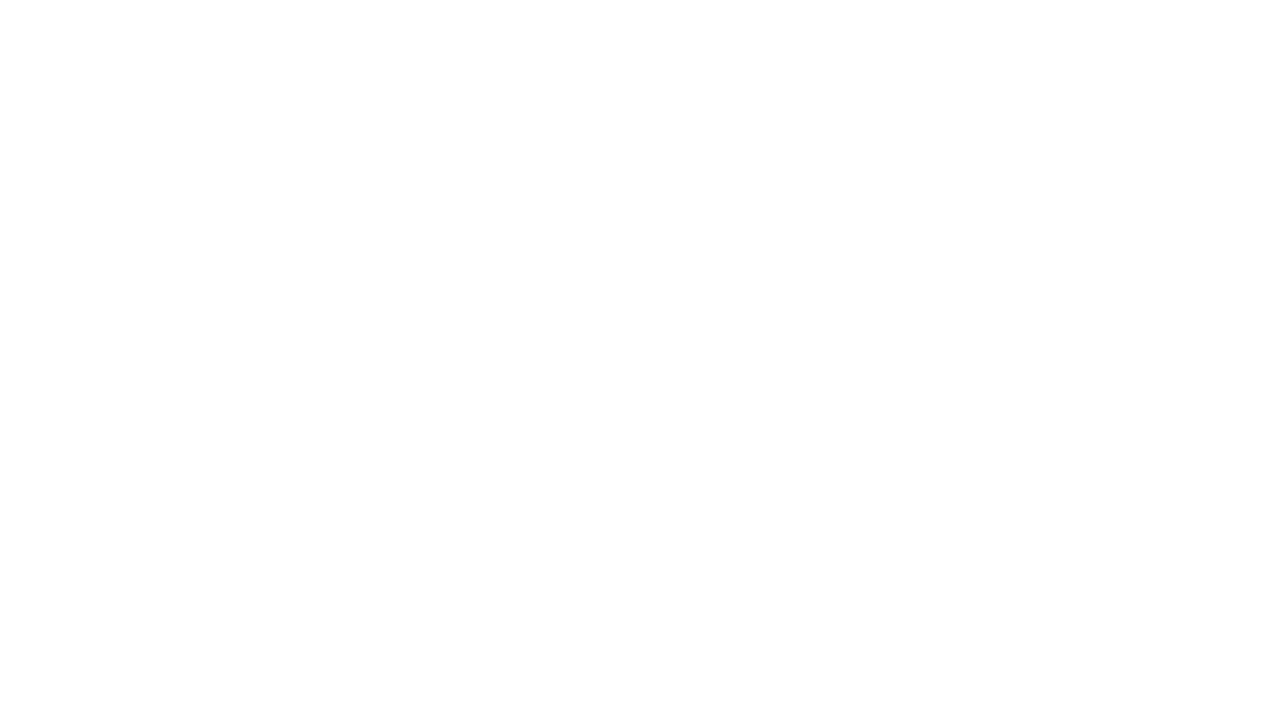

Filled firstName field with 'Jennifer' on input[name='firstName']
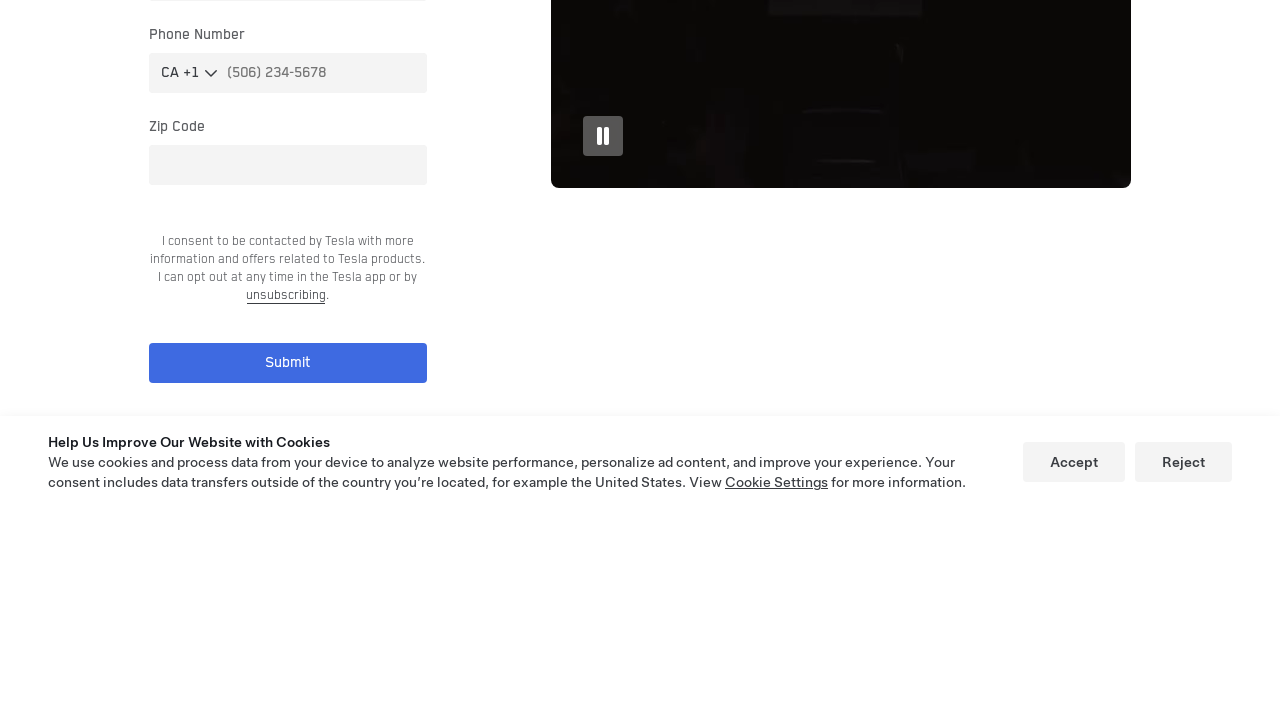

Filled lastName field with 'Wilson' on input[name='lastName']
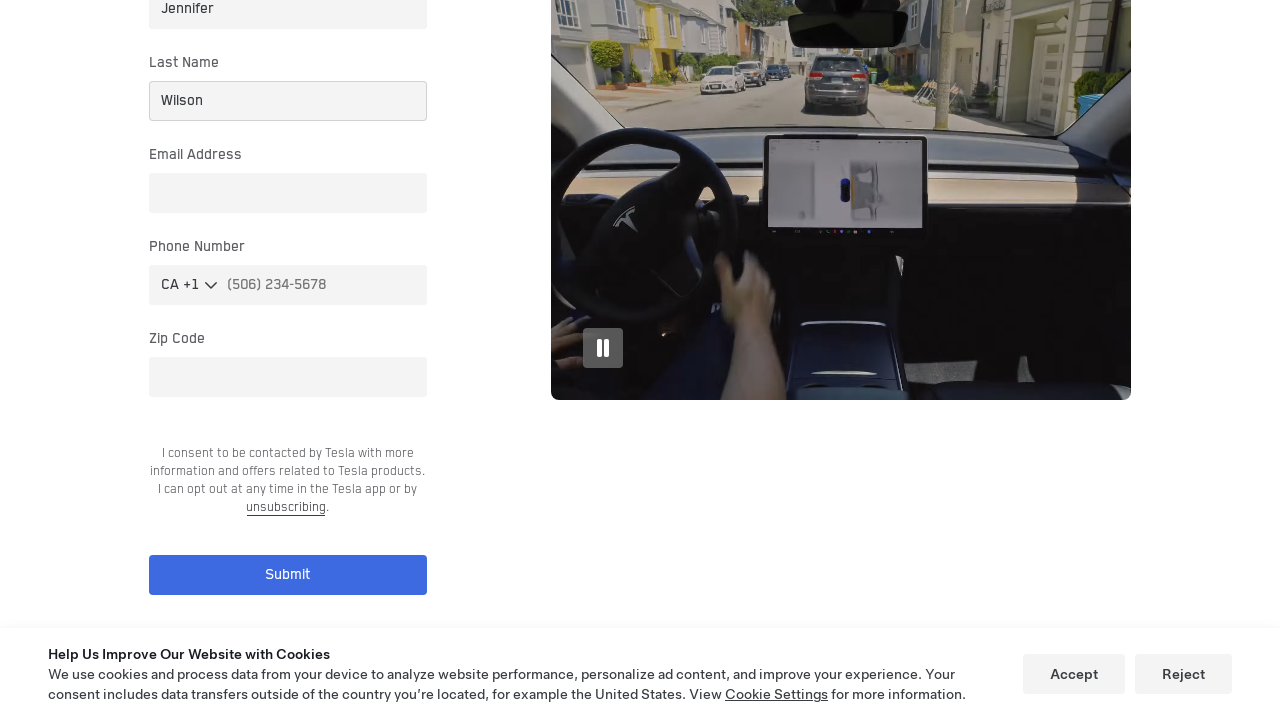

Filled email field with 'jennifer.wilson.test@yopmail.com' on input[name='email']
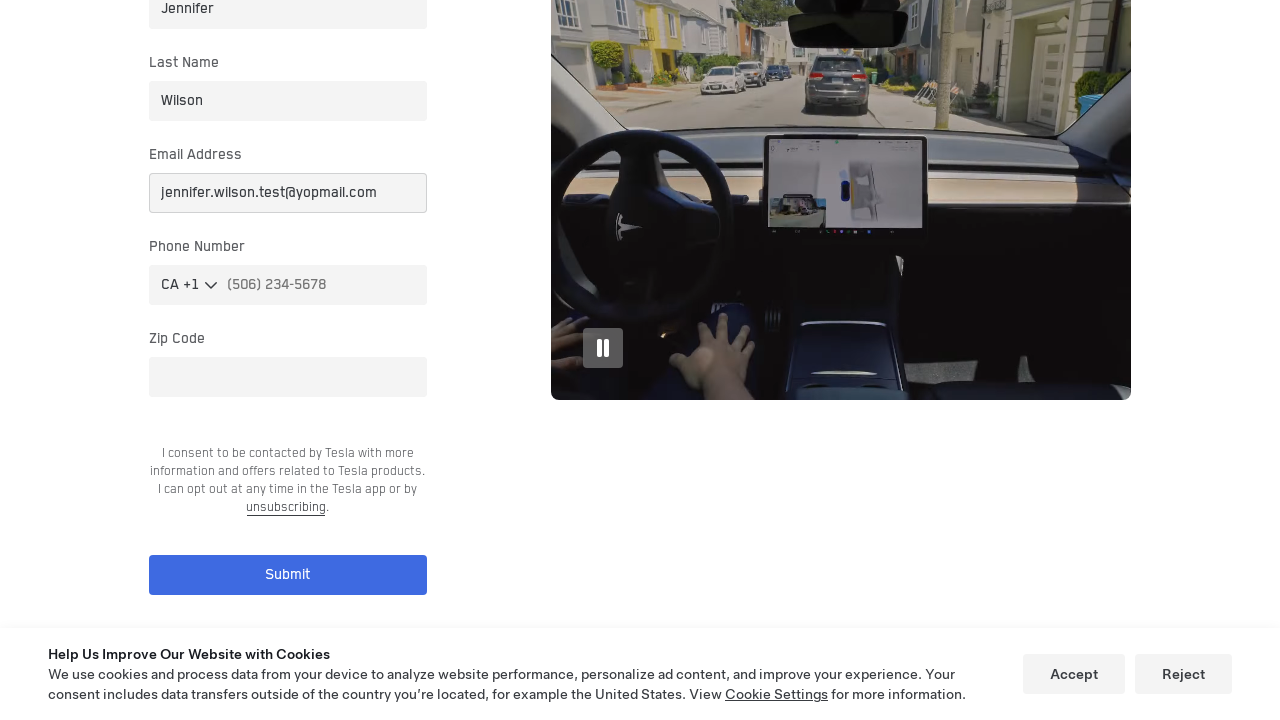

Filled phone field with invalid number '(942) 368-2511' (invalid area code 942) on input[name='phone']
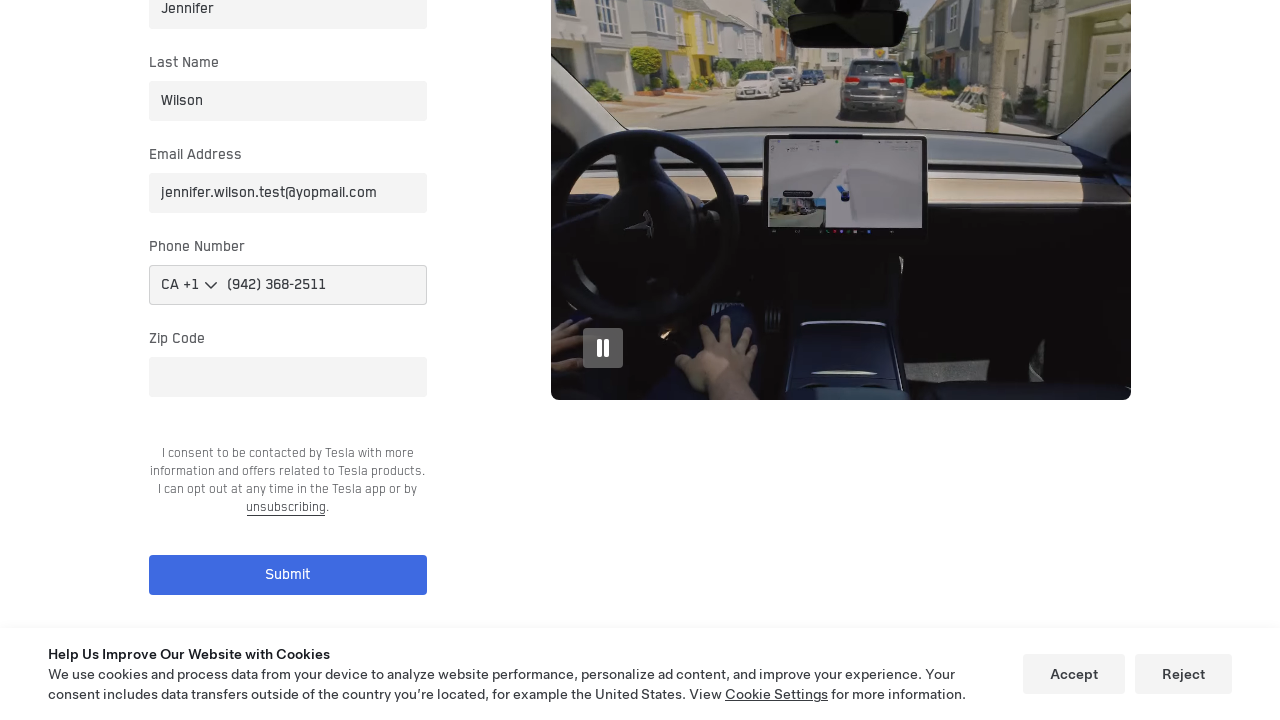

Filled zip field with 'M5E 1E5' on input[name='zip']
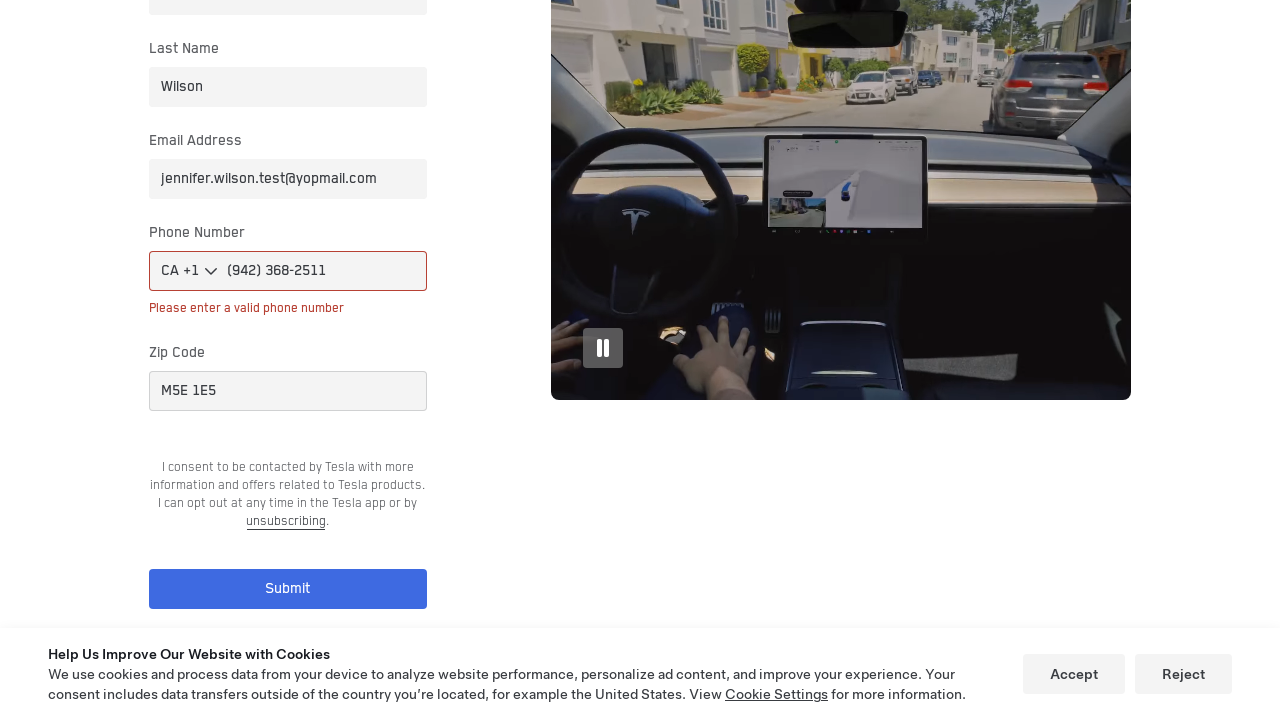

Verified invalid phone number error message appeared
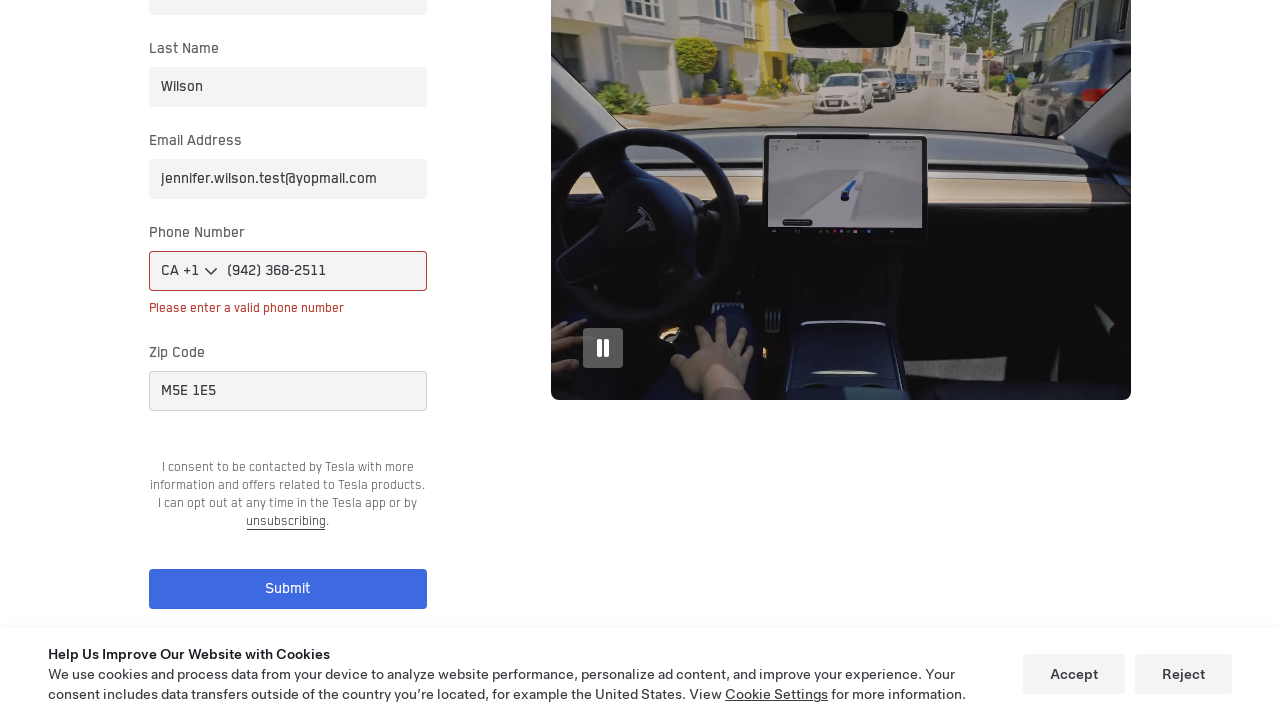

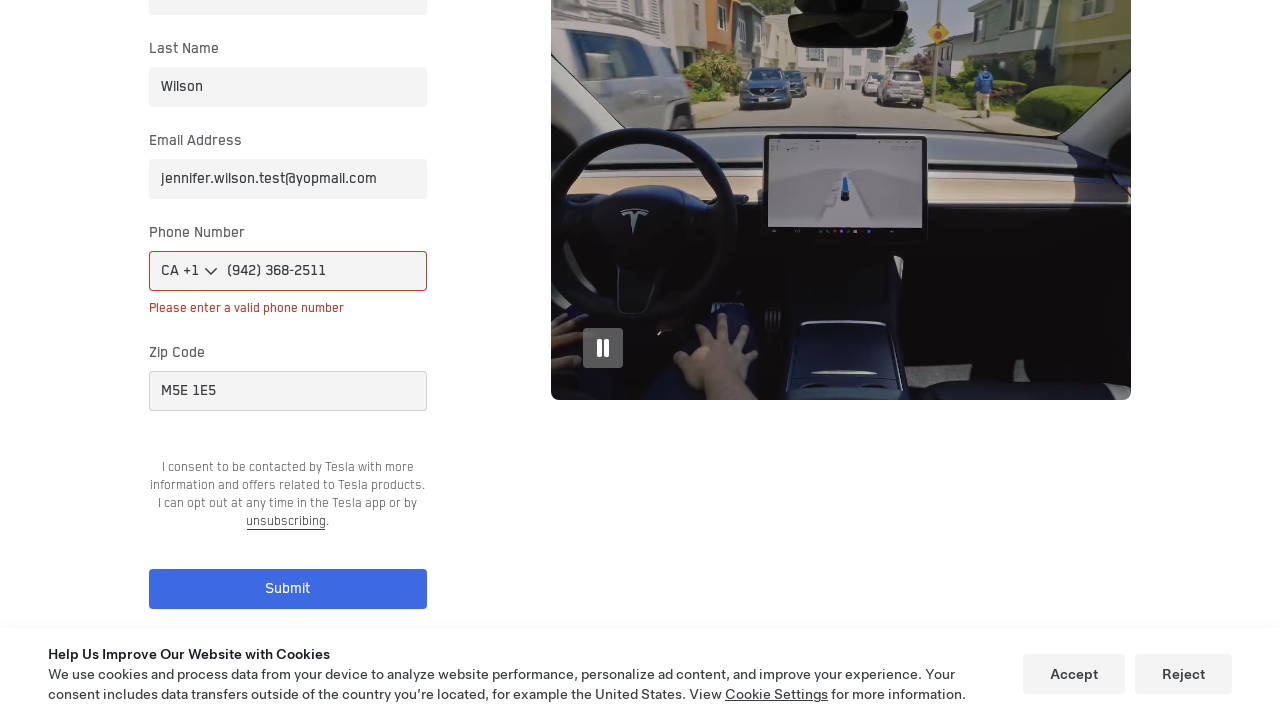